Navigates to the Swarthmore College course catalog page and locates a navigation link element in the sidebar menu.

Starting URL: https://catalog.swarthmore.edu/content.php?catoid=7&navoid=194

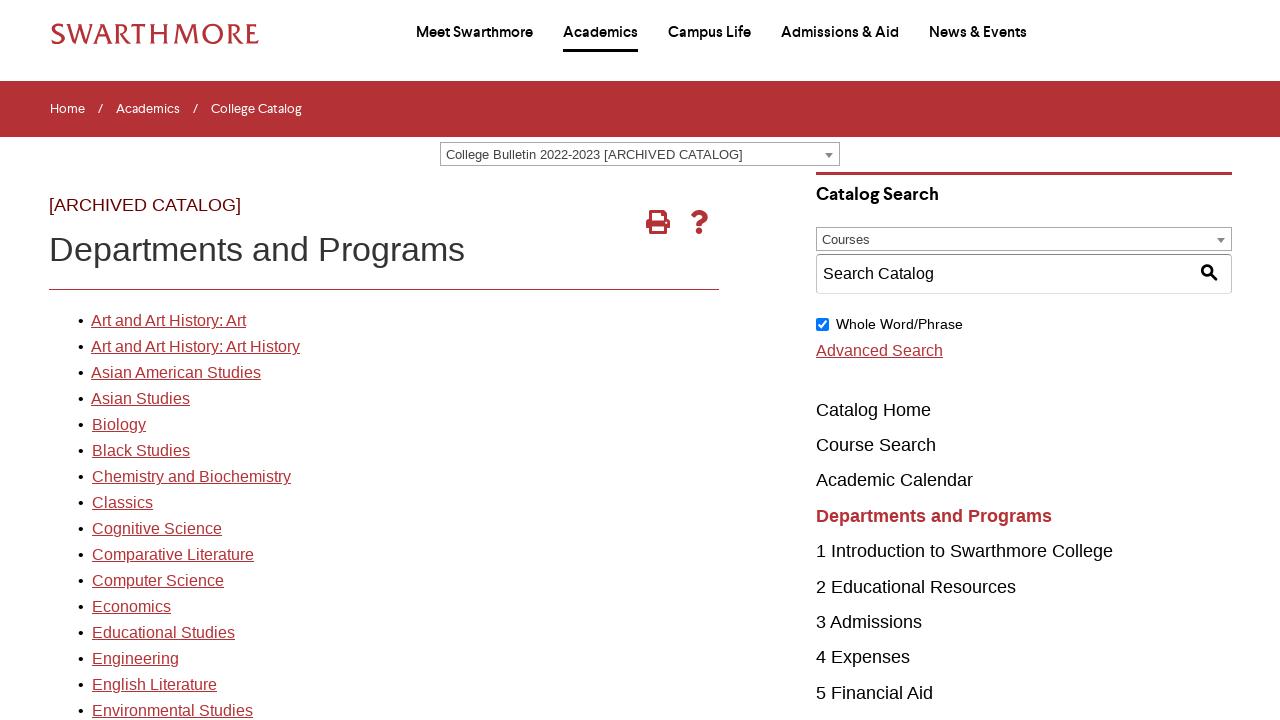

Waited for page to reach networkidle state
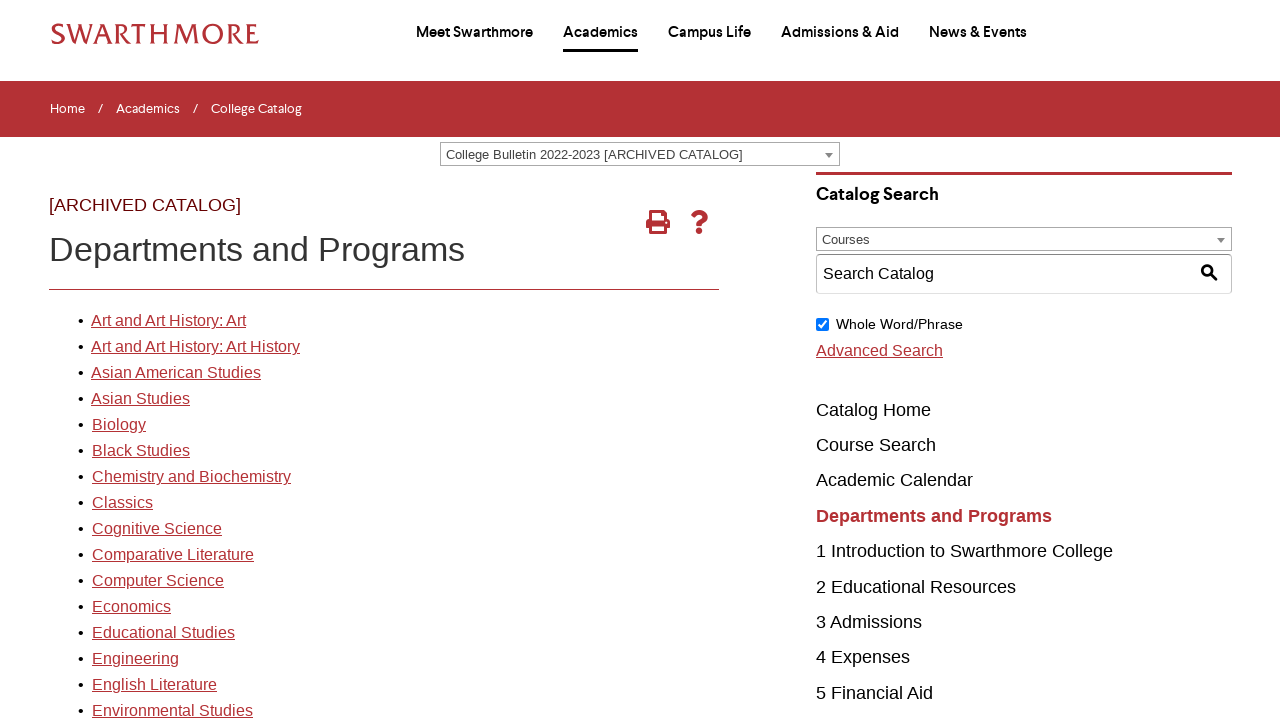

Waited for sidebar navigation link selector to appear
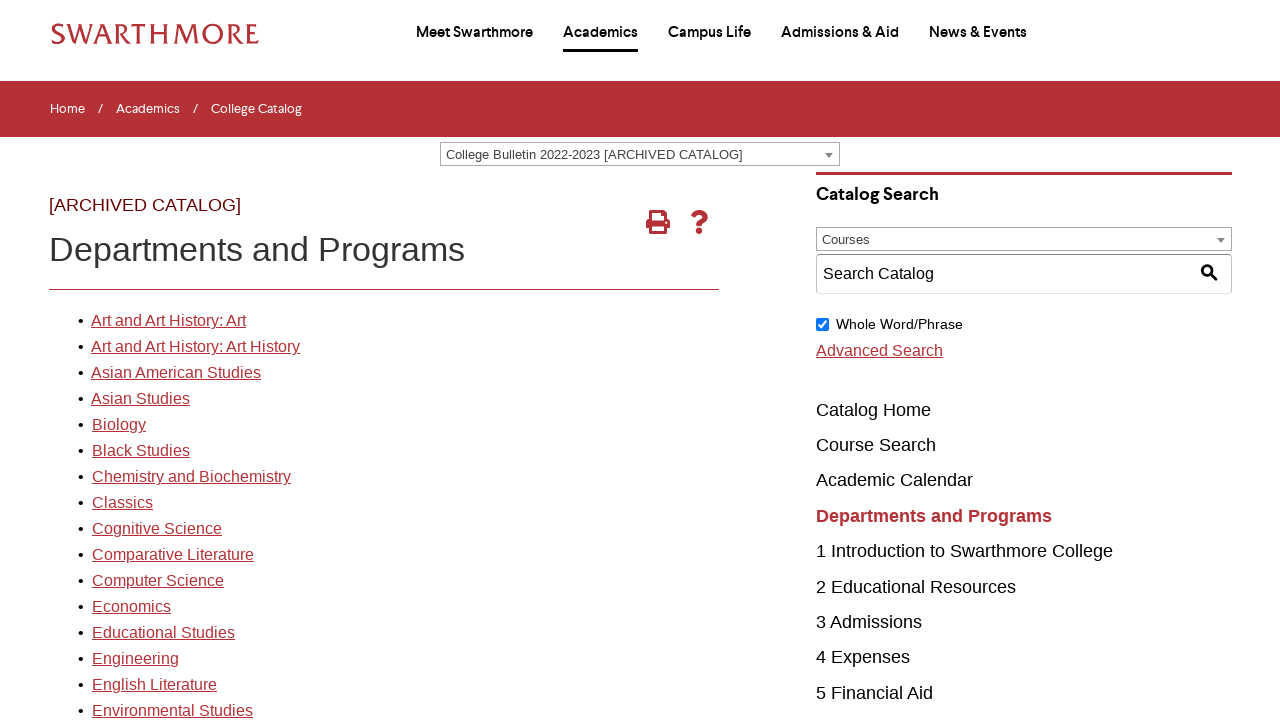

Clicked on the first navigation link in the catalog sidebar at (474, 34) on xpath=//table//ul/li[1]/a
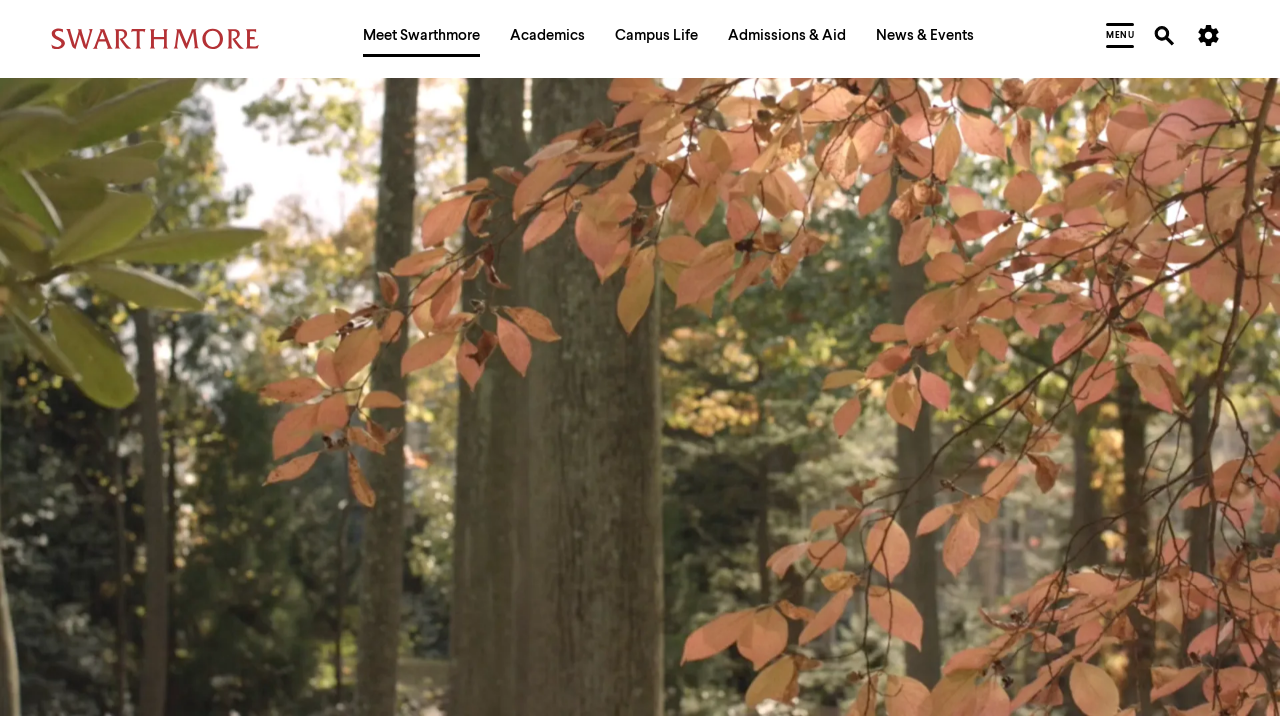

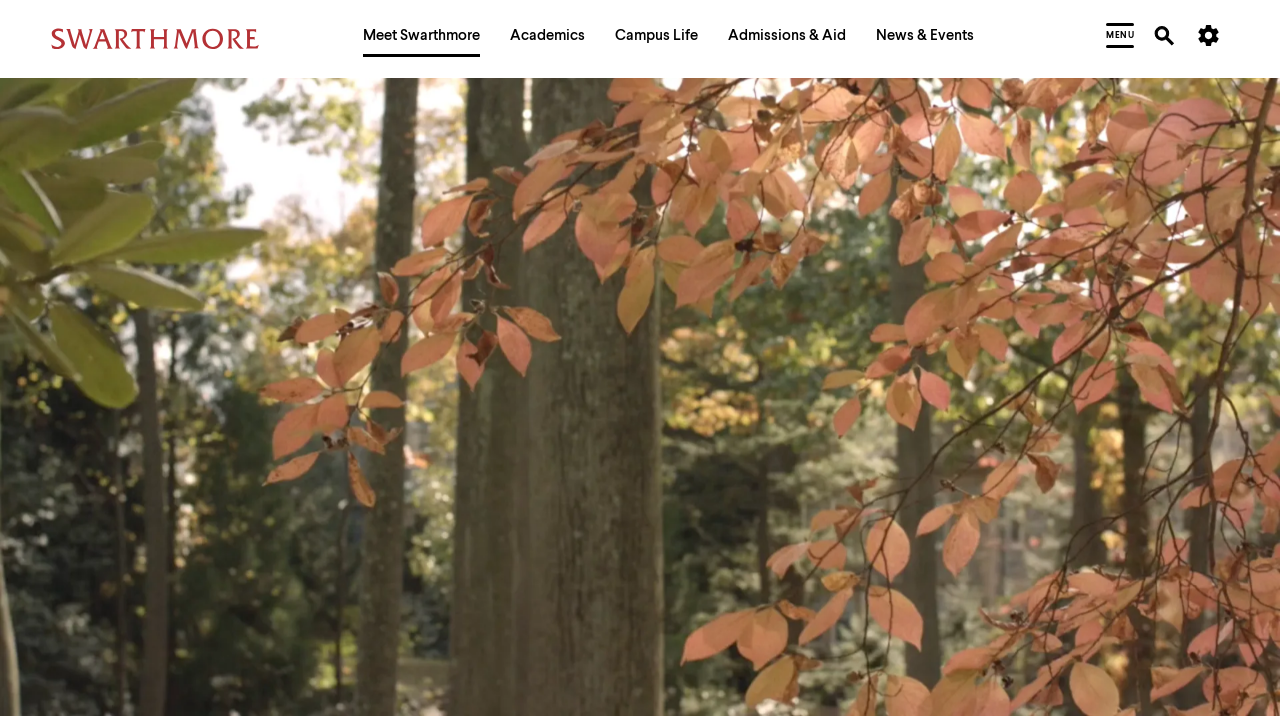